Tests the Green Kart practice site by clicking on "Top Deals" link which opens a new window, then switches to that window and verifies the pricing table is displayed.

Starting URL: https://rahulshettyacademy.com/seleniumPractise/#/

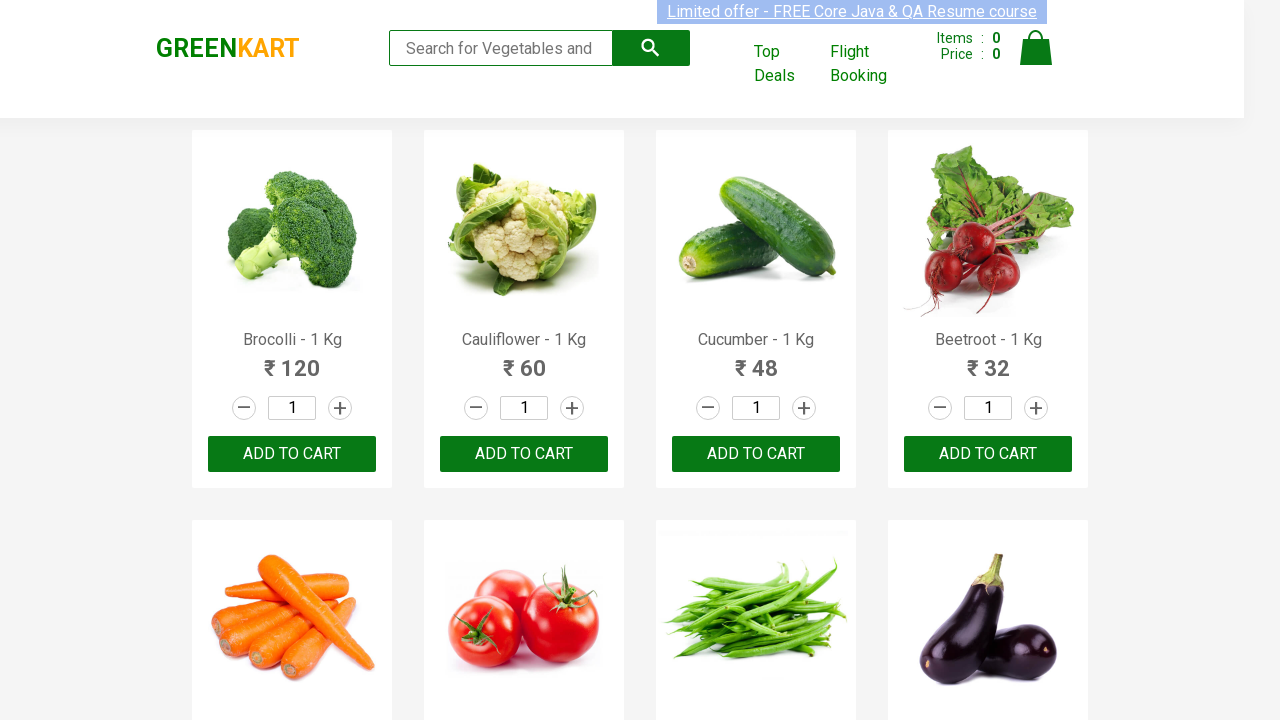

Clicked 'Top Deals' link to open new window at (787, 64) on a:has-text('Top Deals')
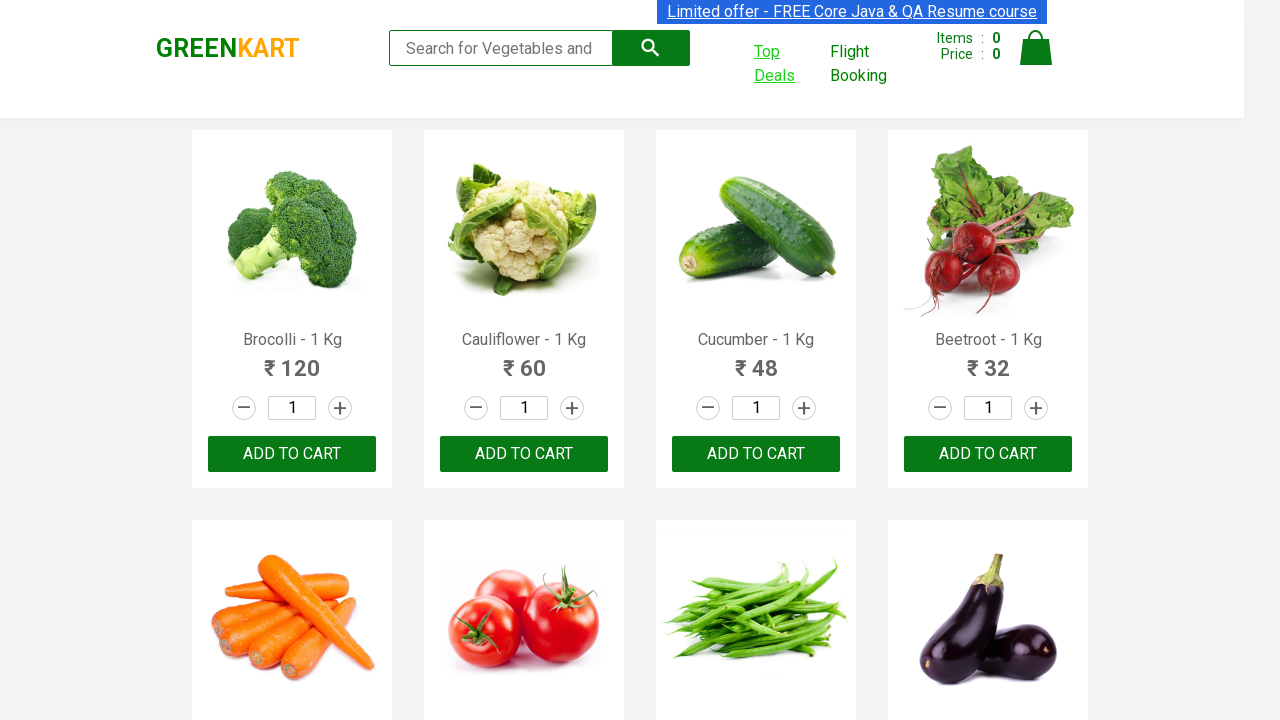

Captured new page/tab opened from Top Deals link
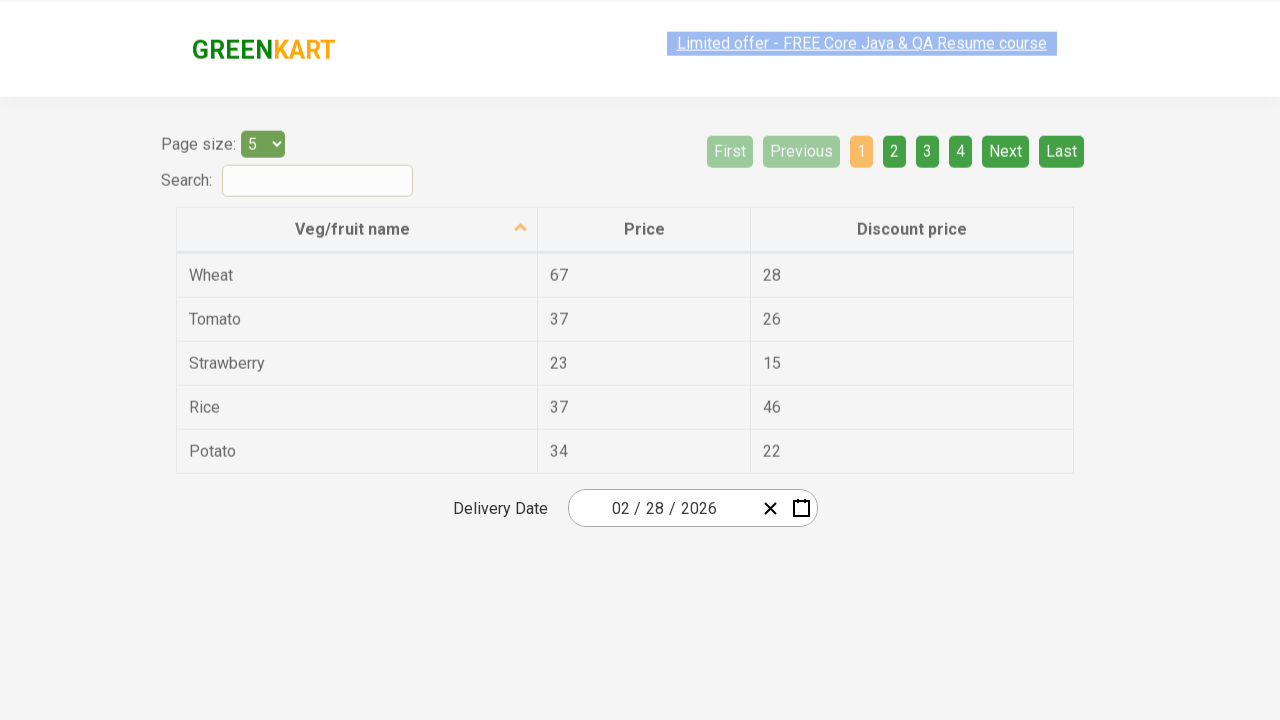

New page finished loading
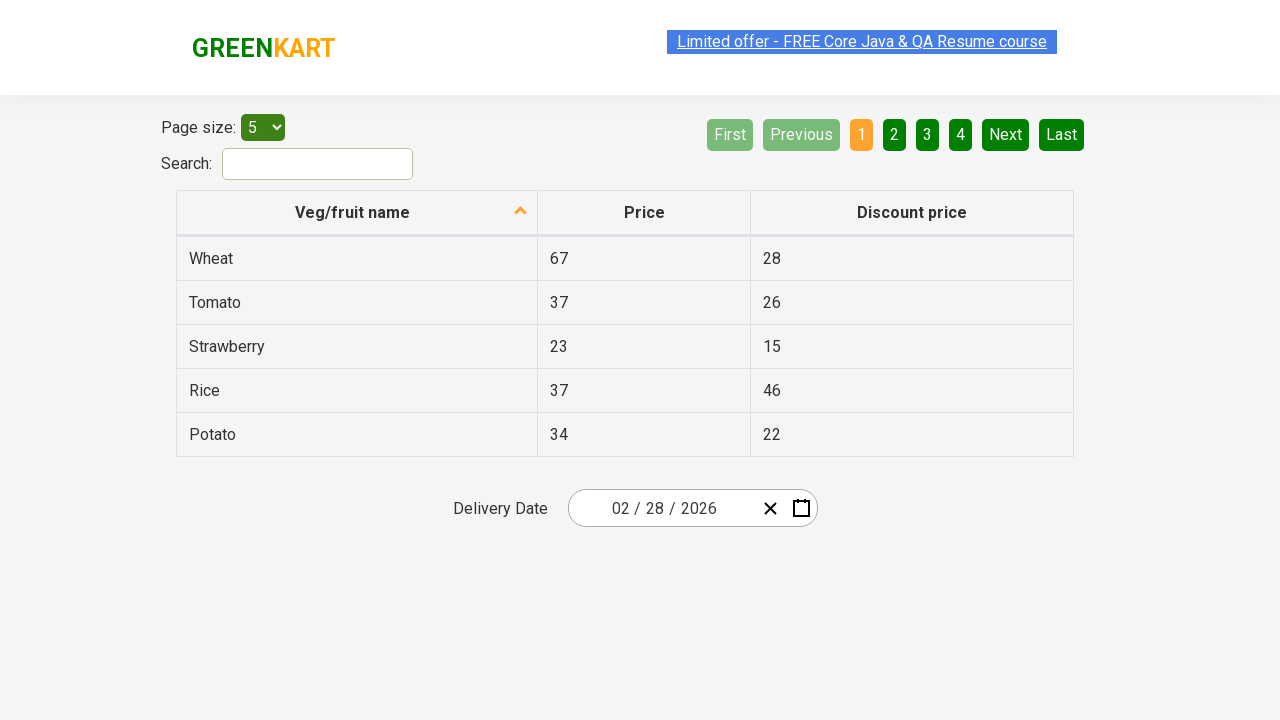

Pricing table became visible on new page
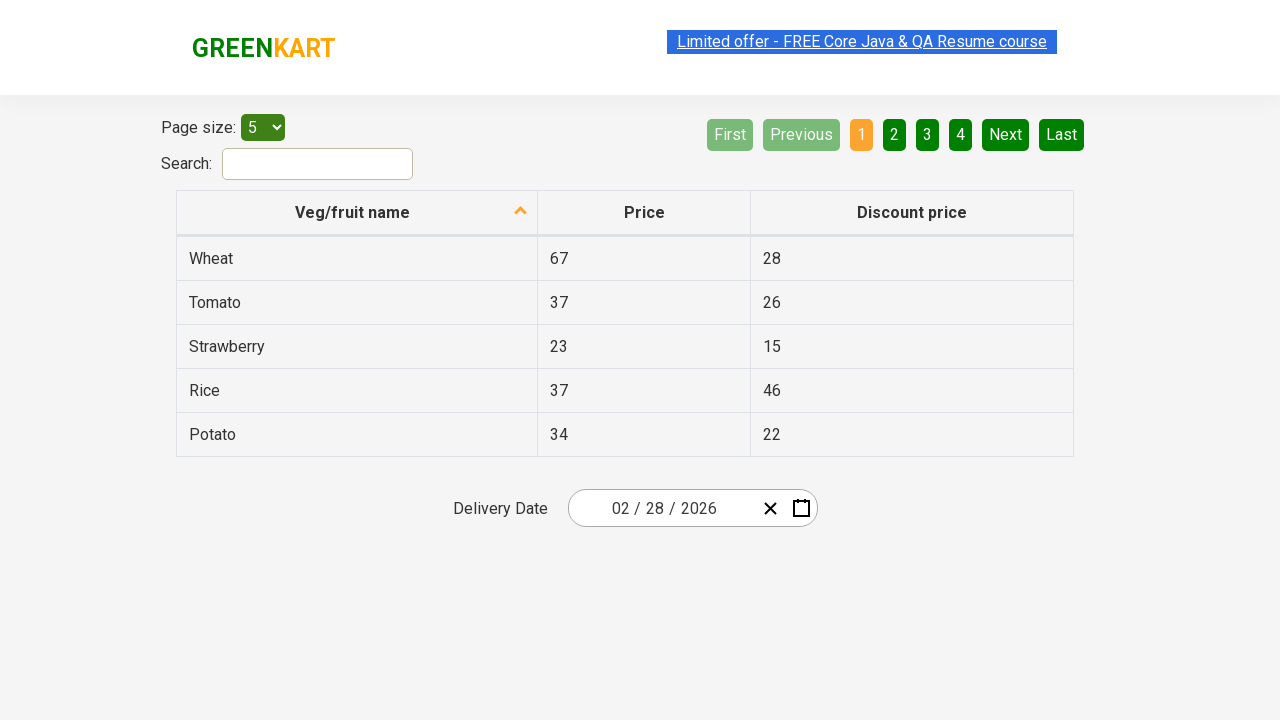

Verified table rows and cells are present in pricing table
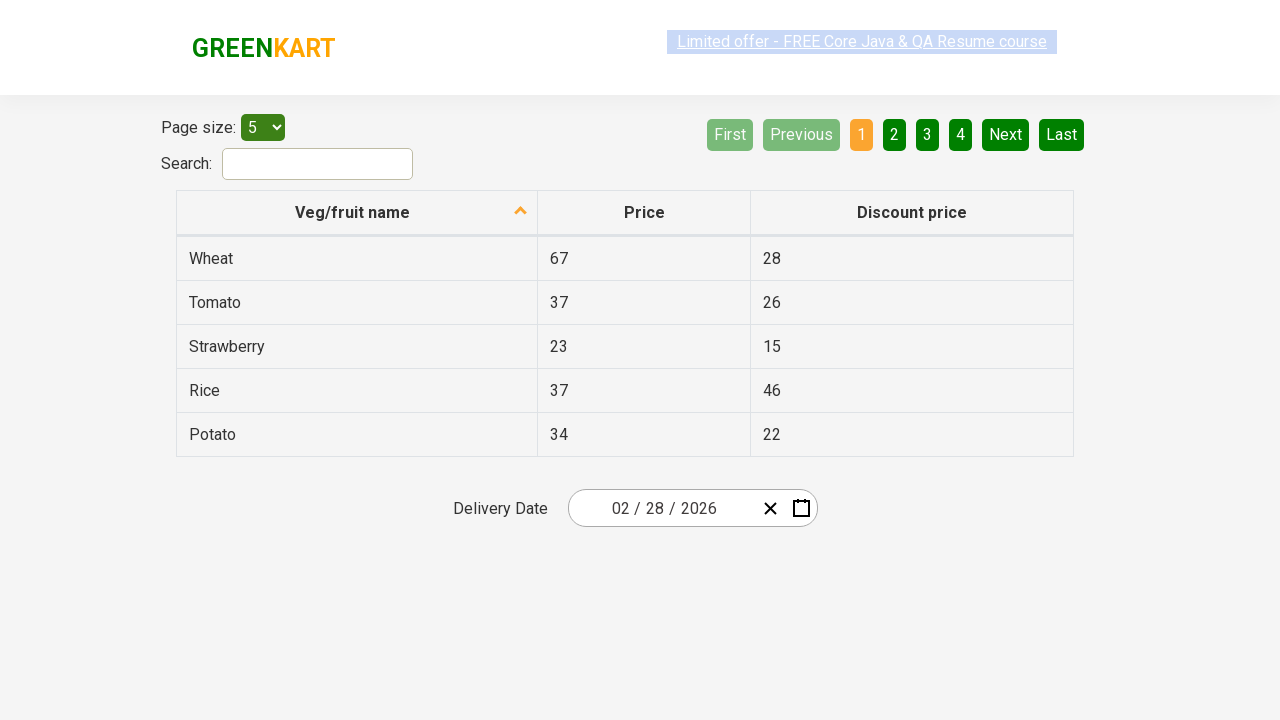

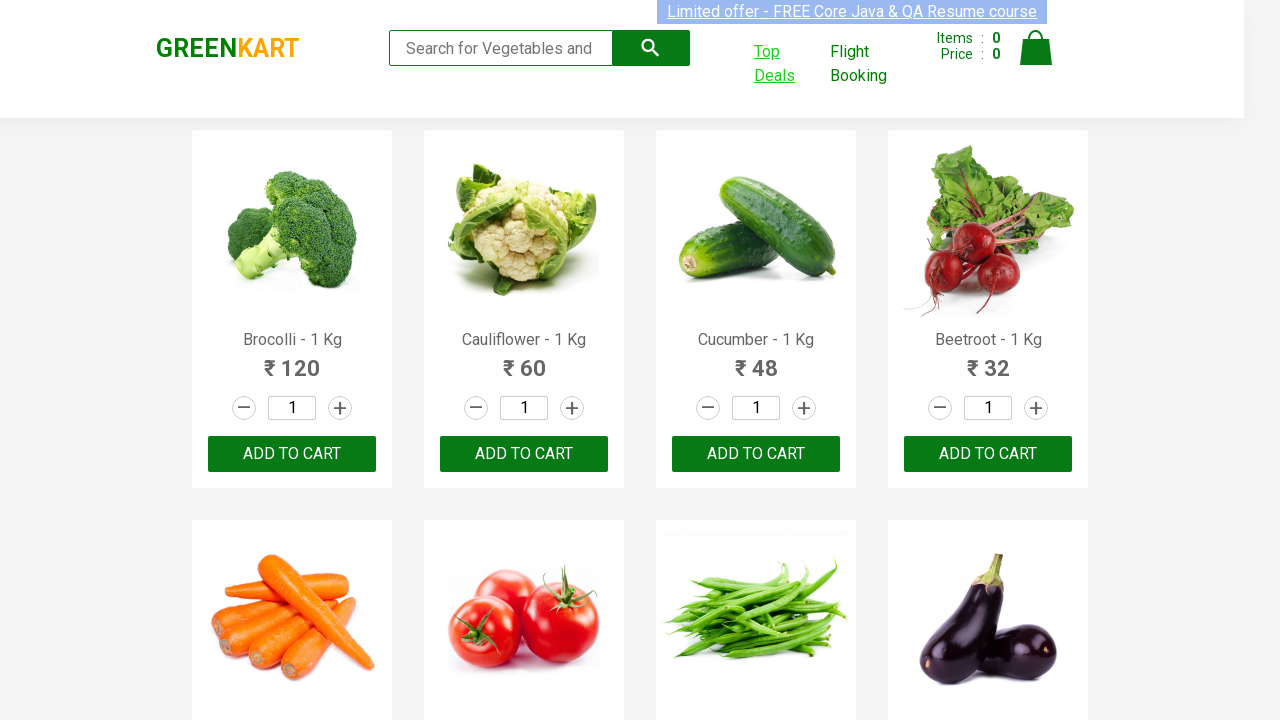